Tests the search functionality on nourishstore.in by clicking the search bar, entering a product name (arhar), selecting a product from search results, and verifying the product page opens correctly.

Starting URL: https://nourishstore.in/

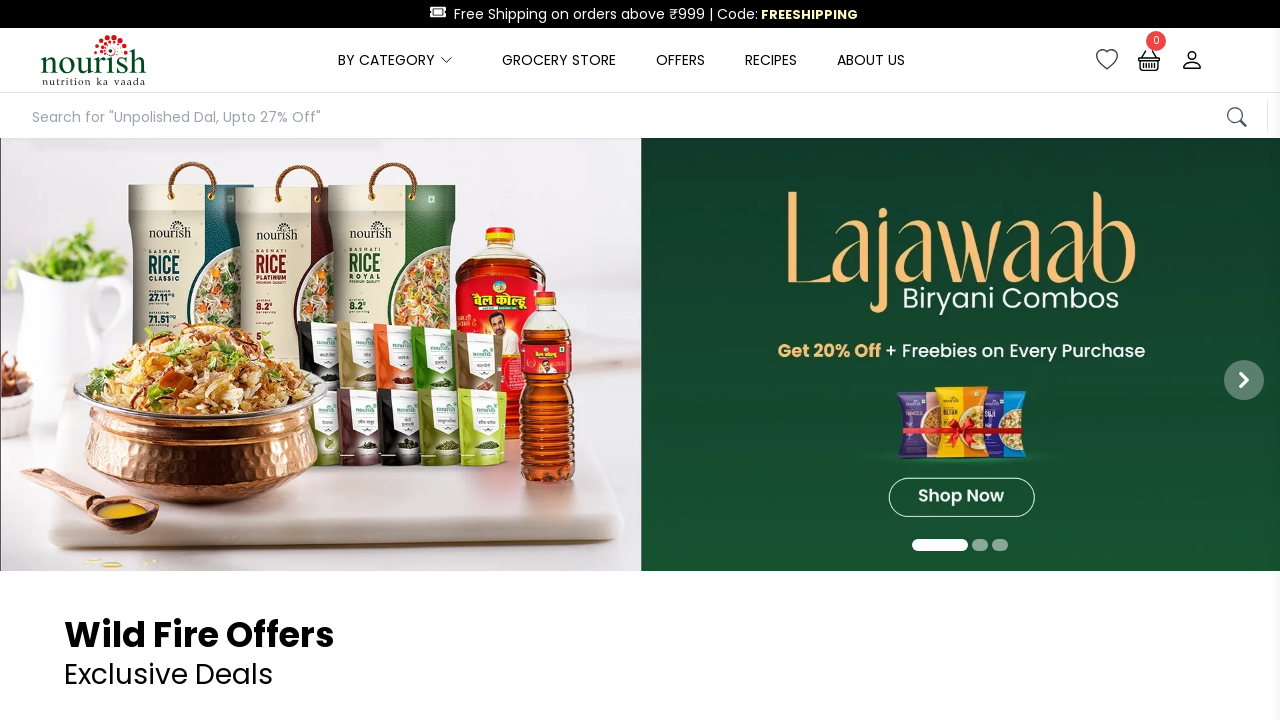

Search bar element loaded and ready
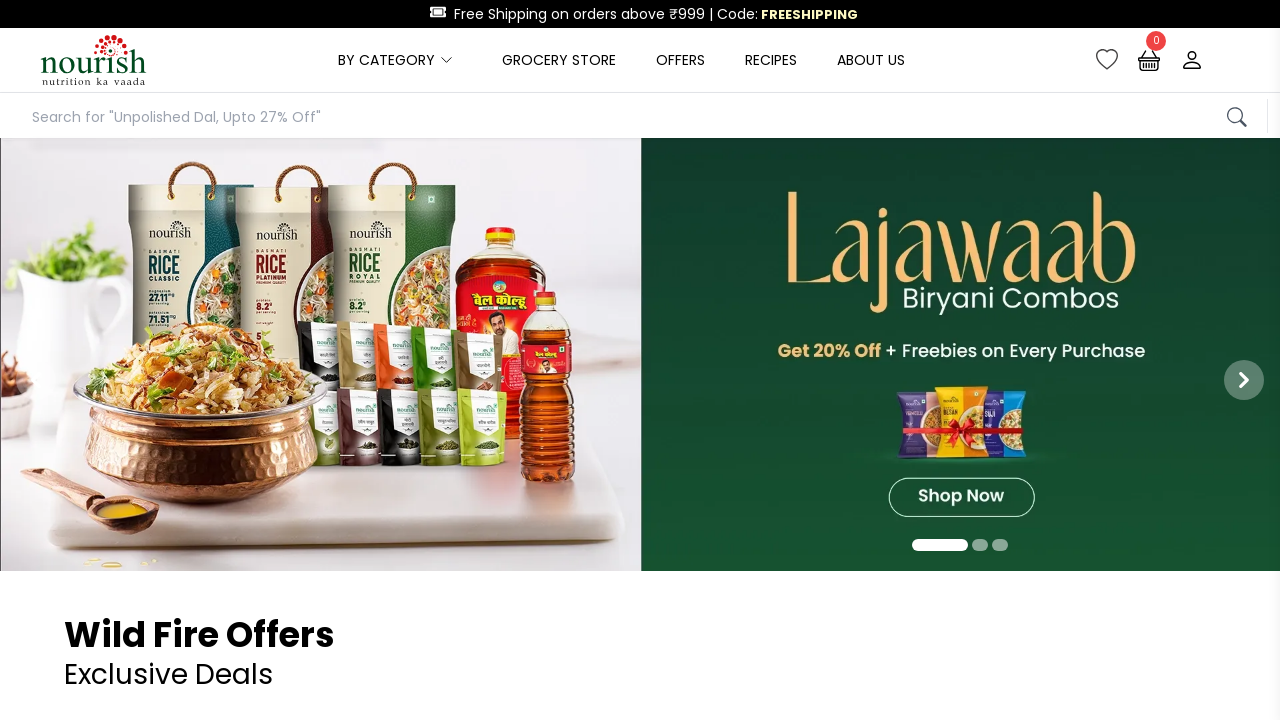

Clicked on the search bar at (640, 116) on xpath=/html/body/header/nav/div[3]
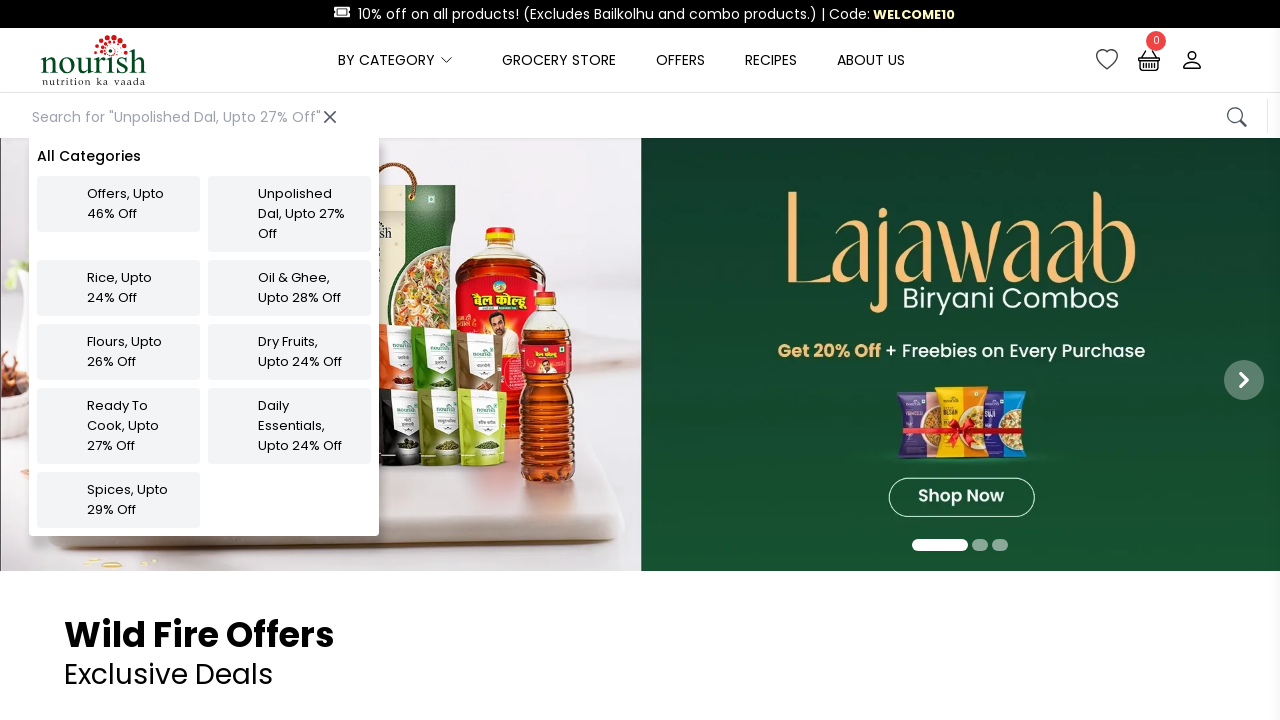

Search input field loaded and ready
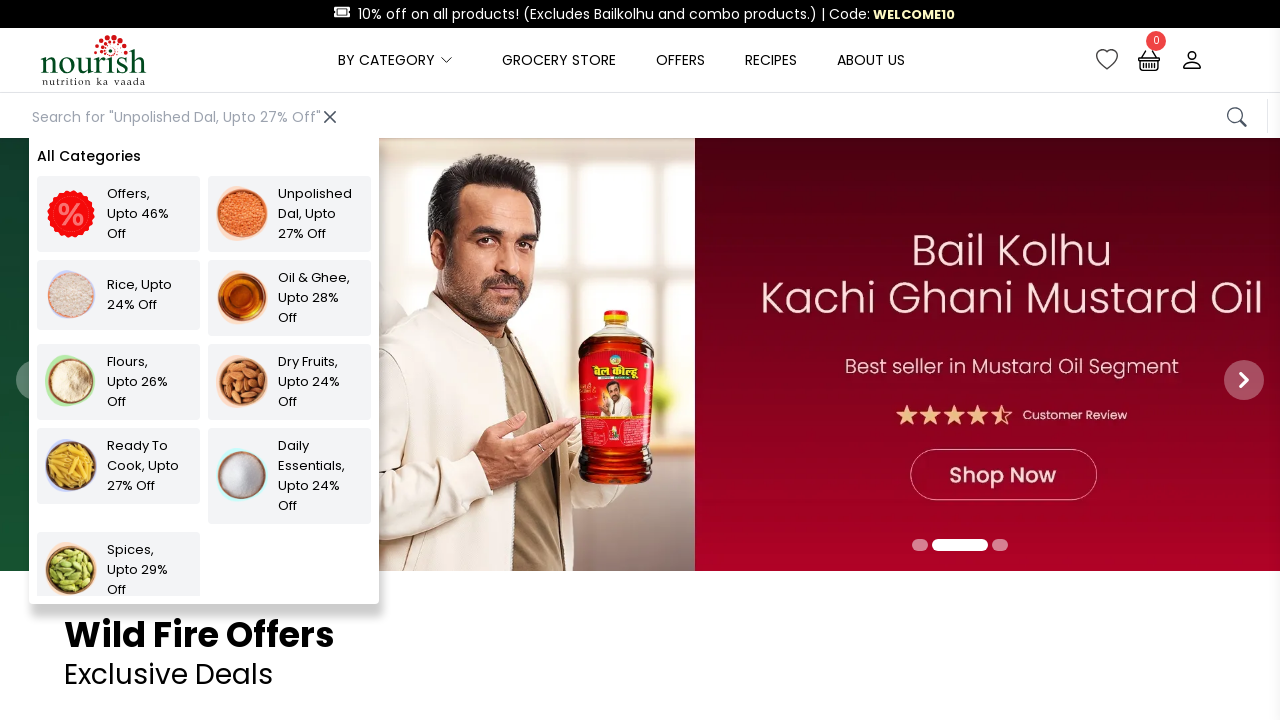

Entered 'arhar' in the search input field on #autocompleteInput
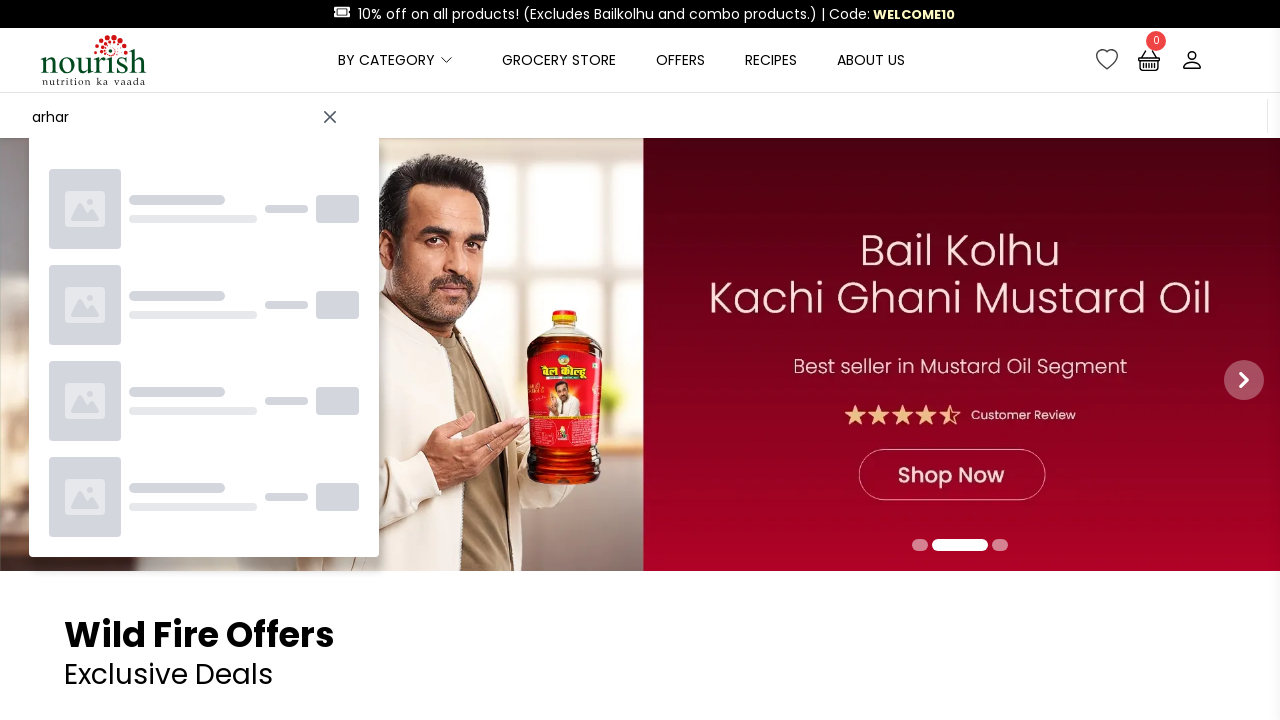

Search results appeared with product suggestions
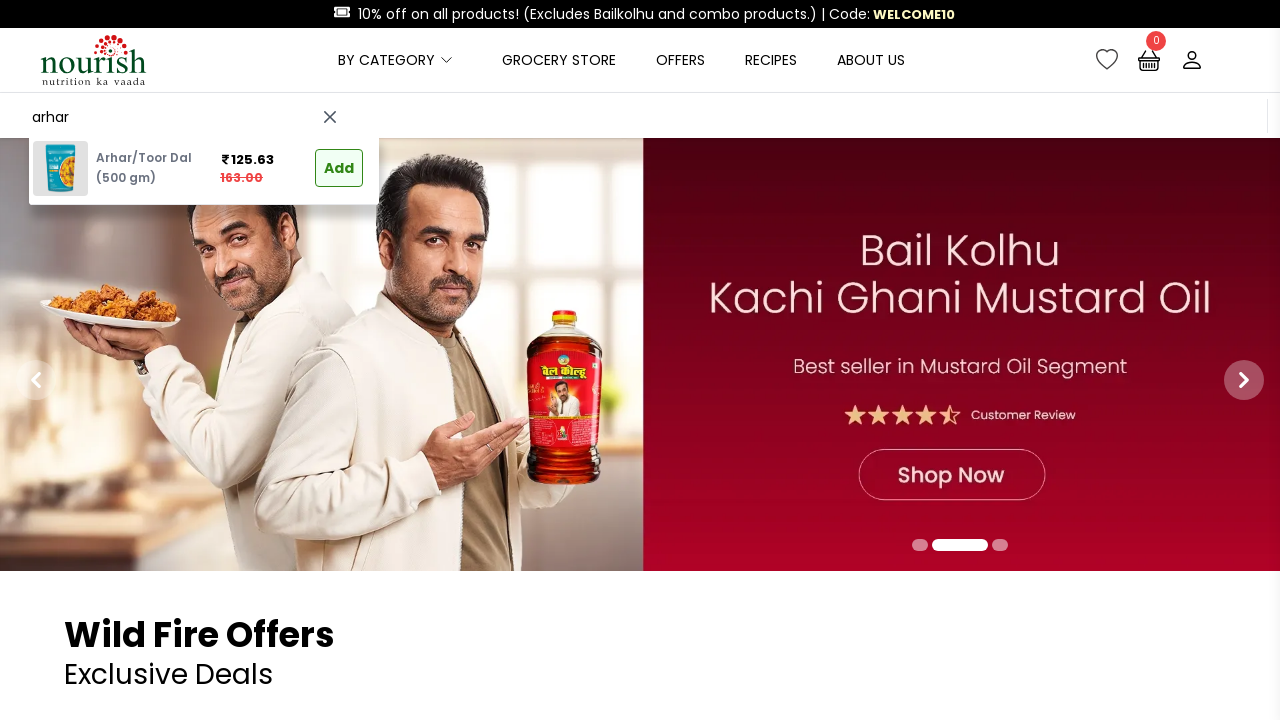

Clicked on the first product result from search suggestions
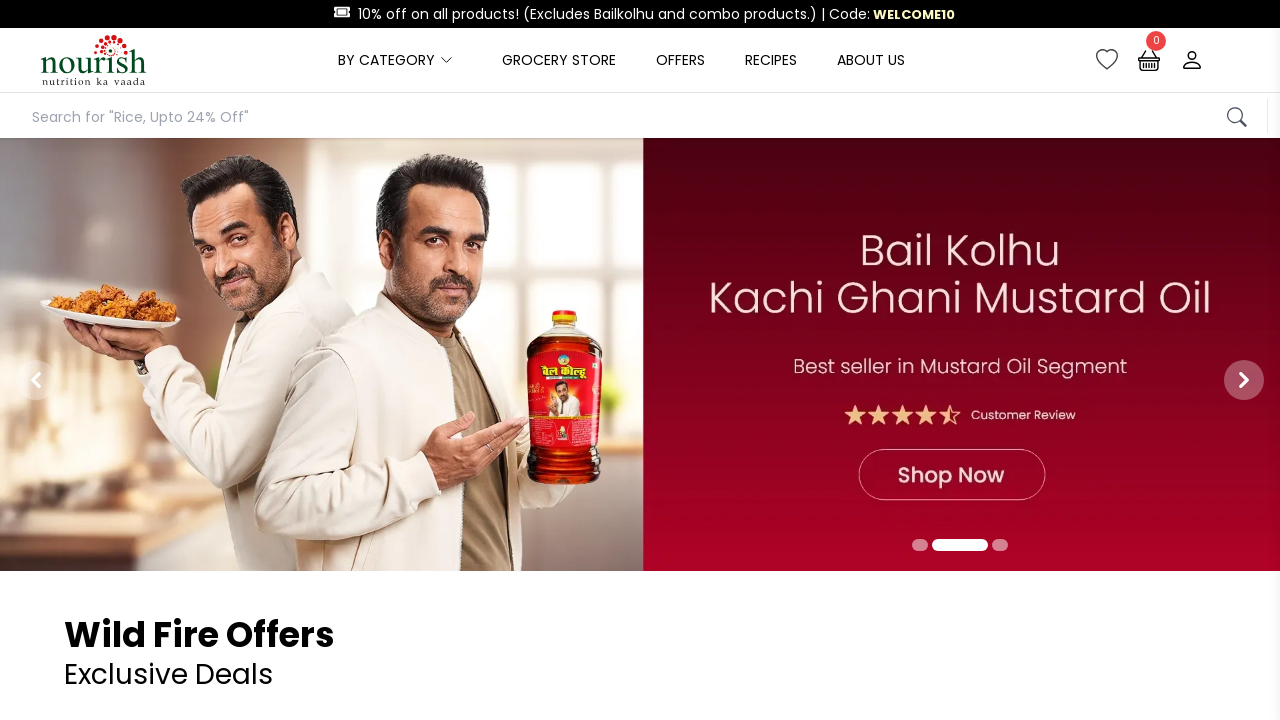

Product page loaded successfully
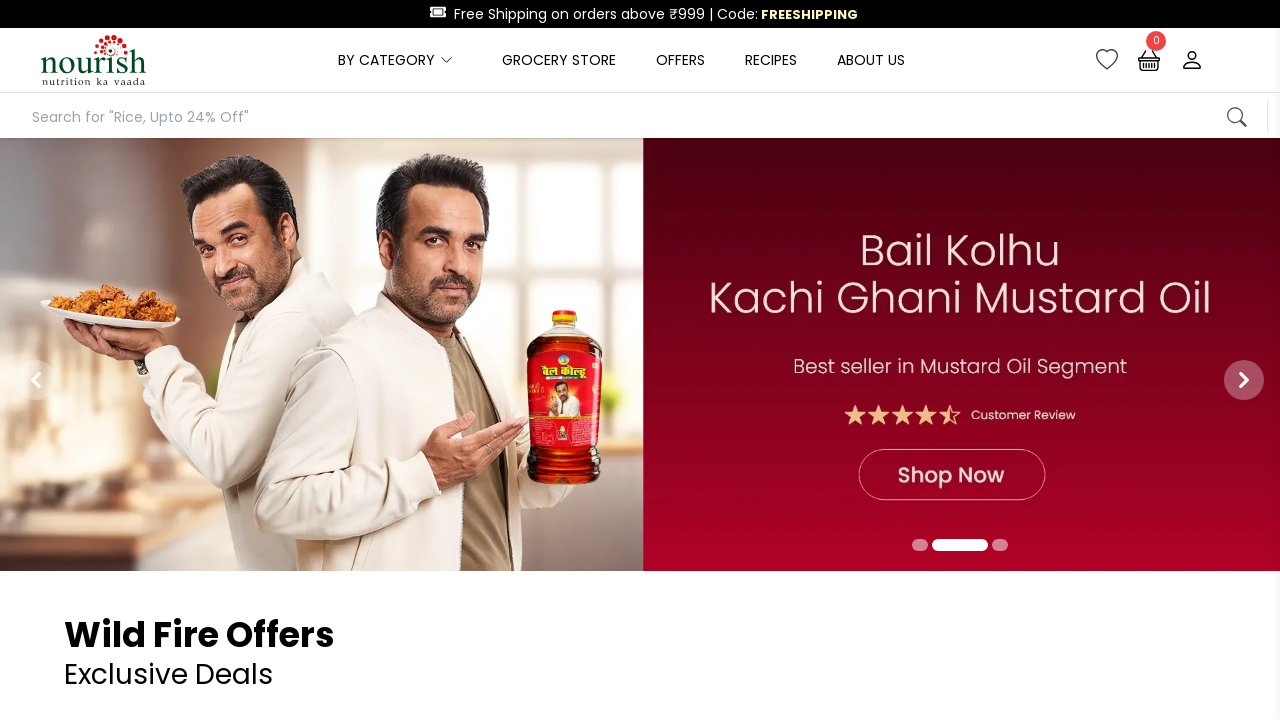

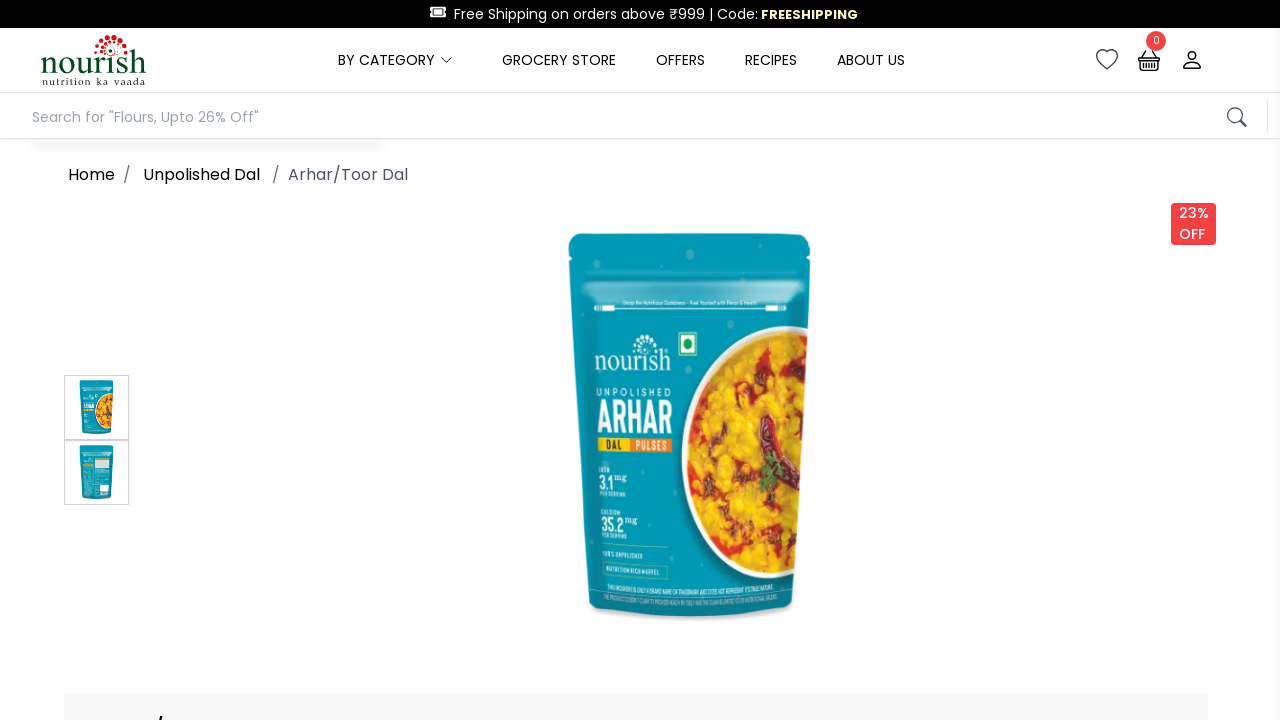